Tests navigation by clicking the "Online Training" link, navigating back, and clicking the link again after re-locating the element to handle stale element reference scenarios.

Starting URL: https://www.pavantestingtools.com/

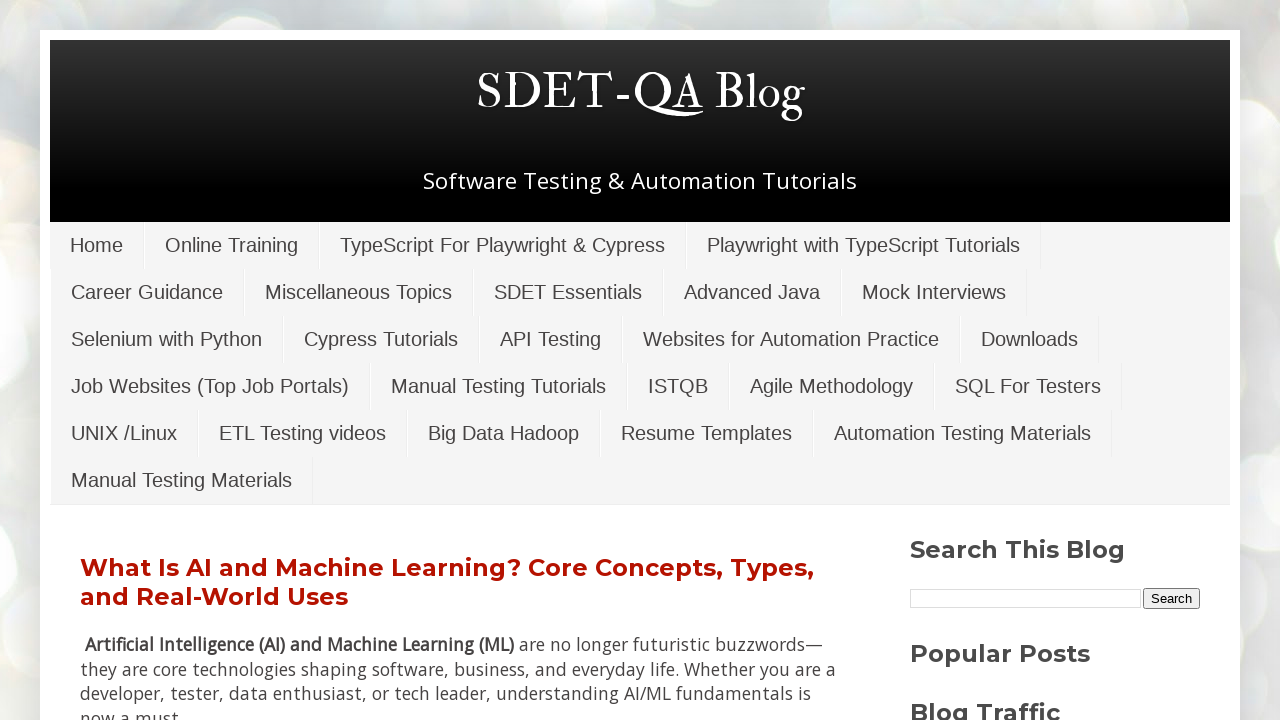

Clicked the 'Online Training' link at (232, 245) on xpath=//a[text()='Online Training']
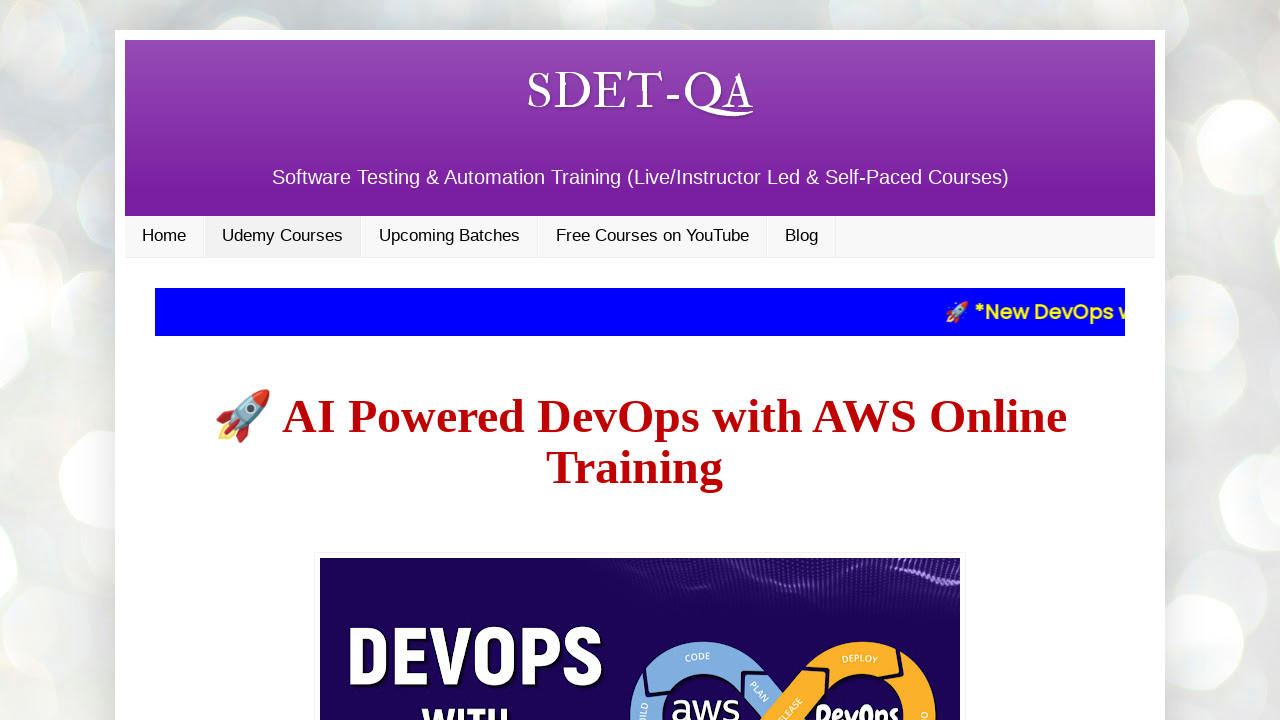

Waited for Online Training page to load
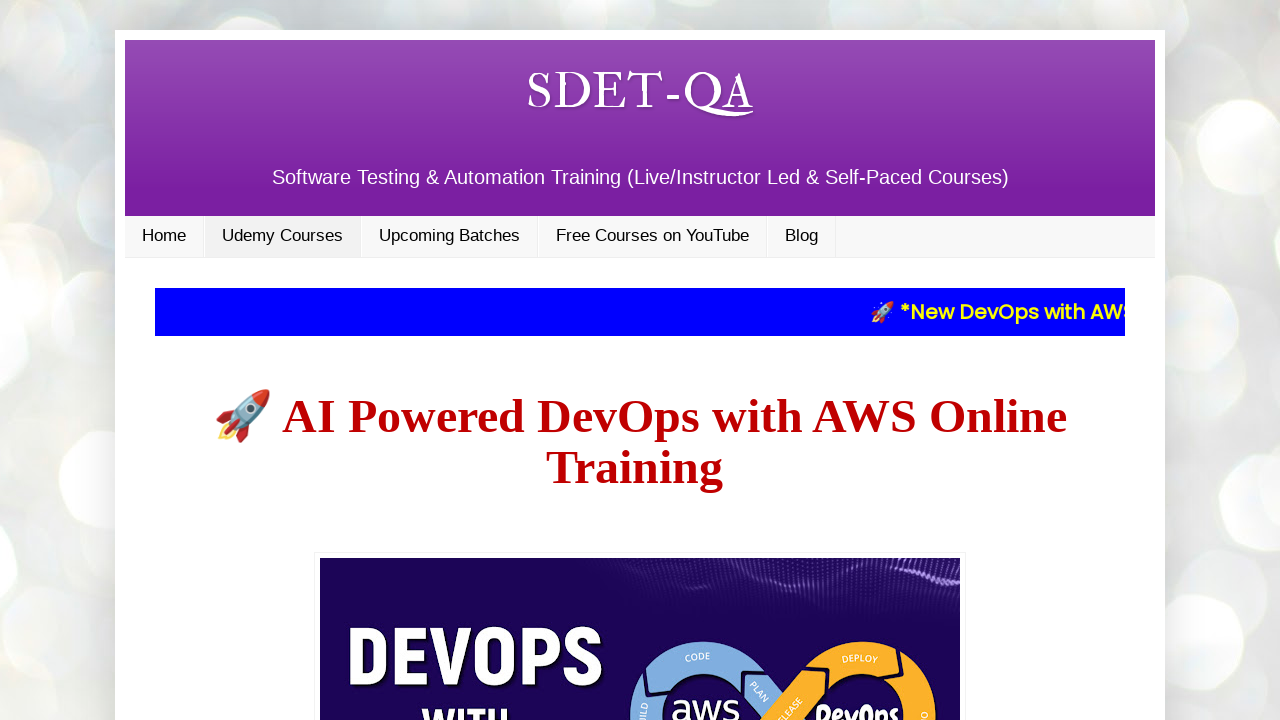

Navigated back to the previous page
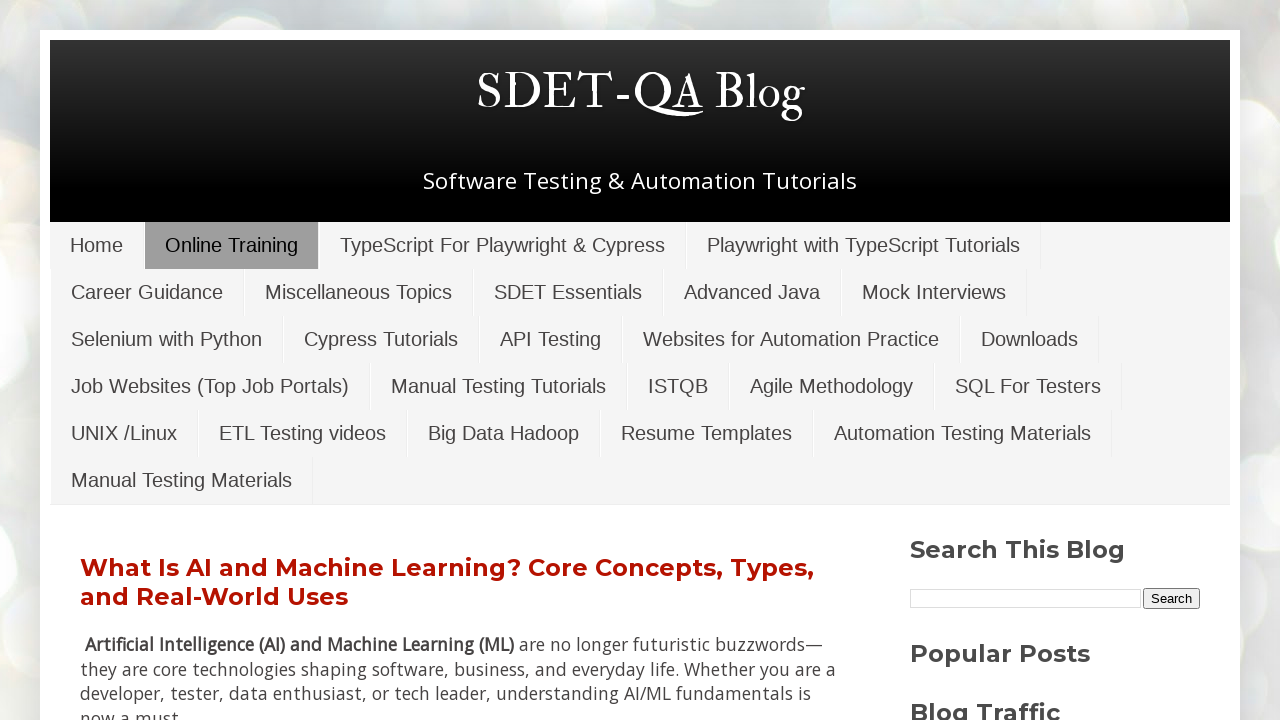

Waited for page to load after navigating back
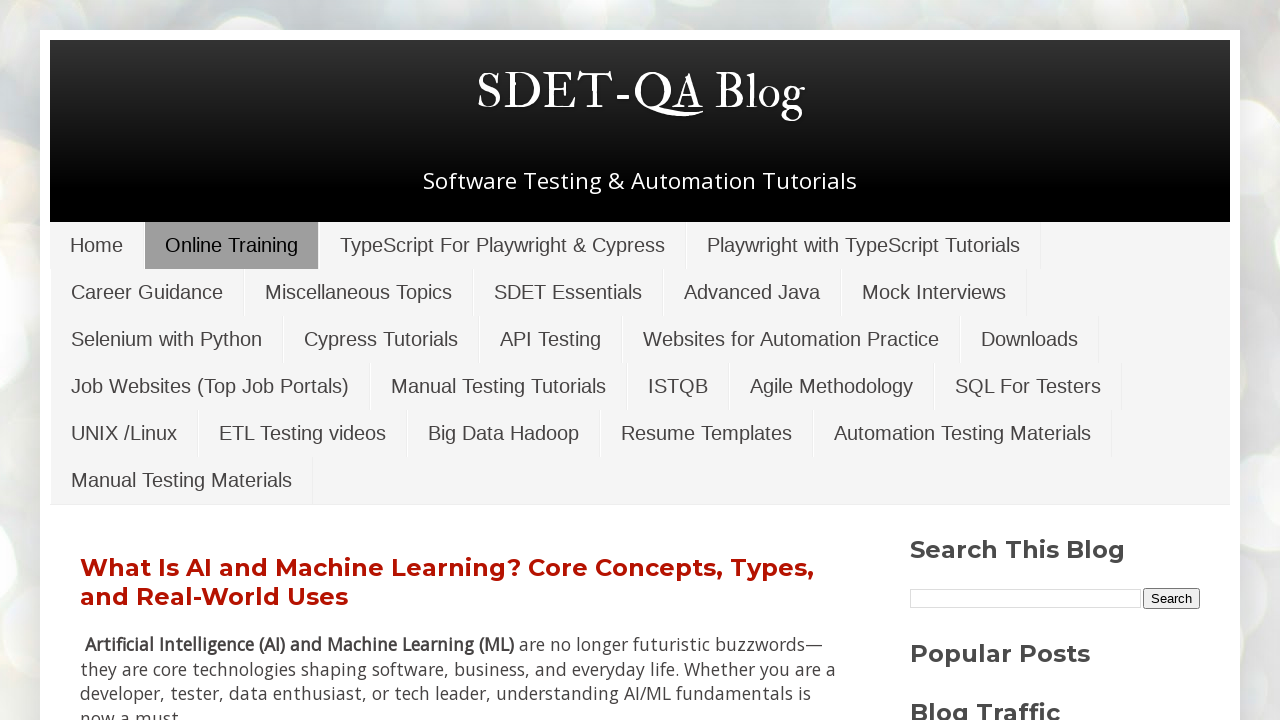

Clicked the 'Online Training' link again after re-locating the element at (232, 245) on xpath=//a[text()='Online Training']
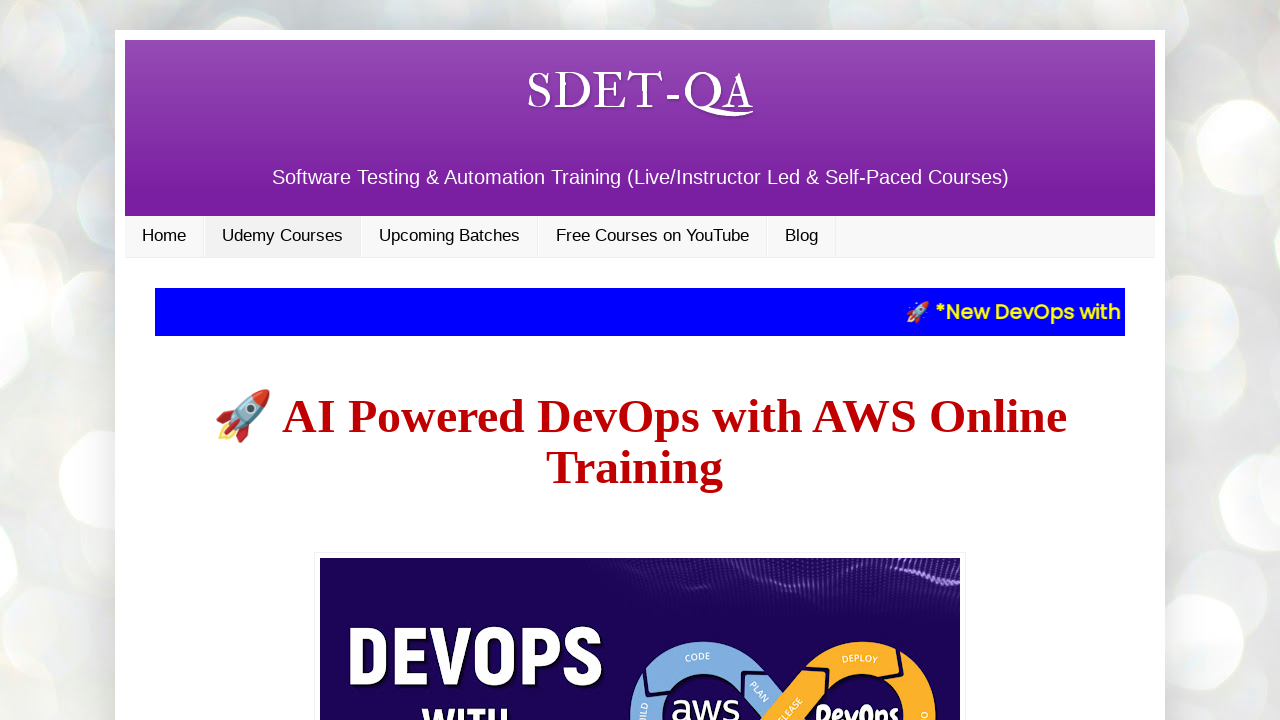

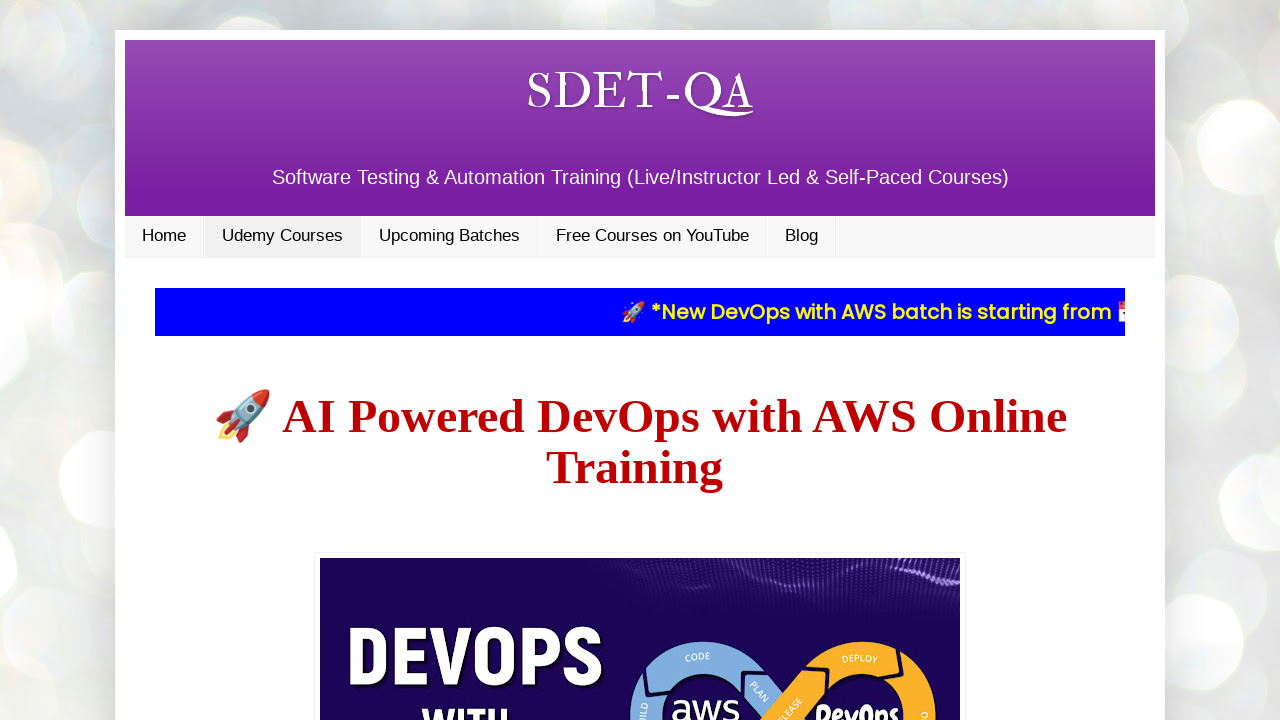